Tests the personal notes feature by navigating to the notes page and adding three separate notes with title and content fields, then clicking the add button for each note.

Starting URL: https://material.playwrightvn.com/

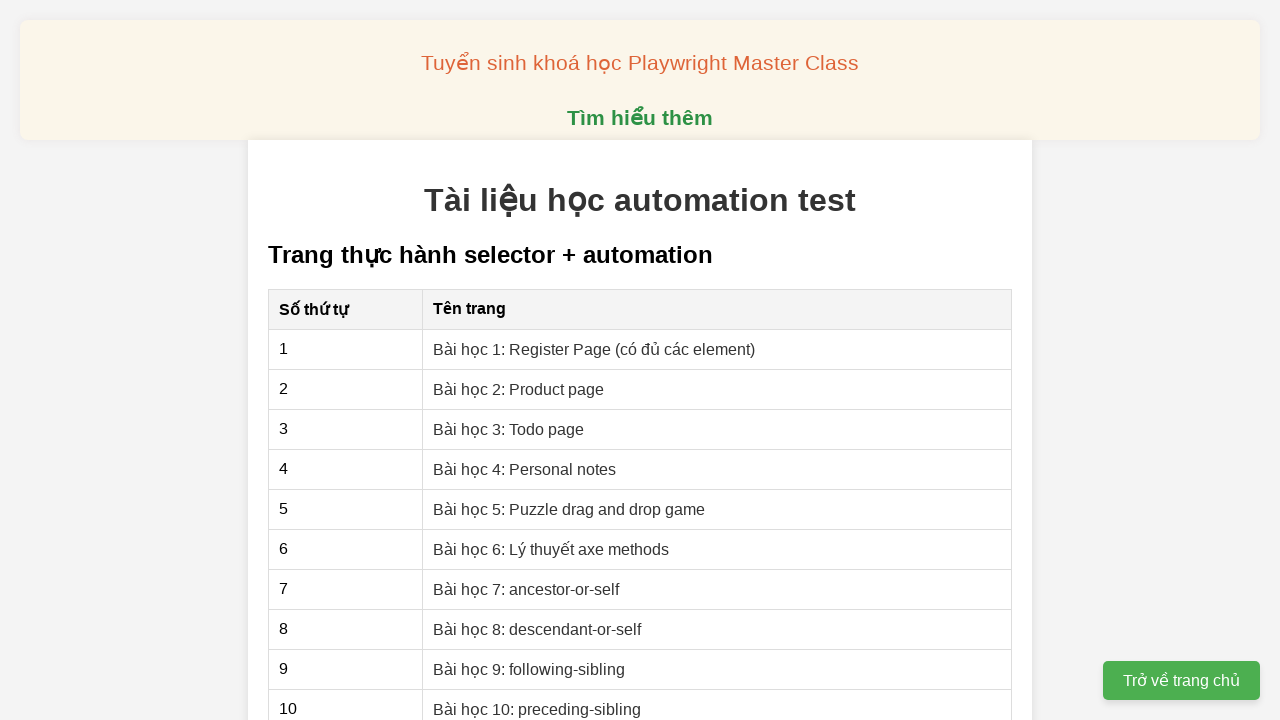

Clicked on Personal note page link at (525, 469) on xpath=//a[@href='04-xpath-personal-notes.html']
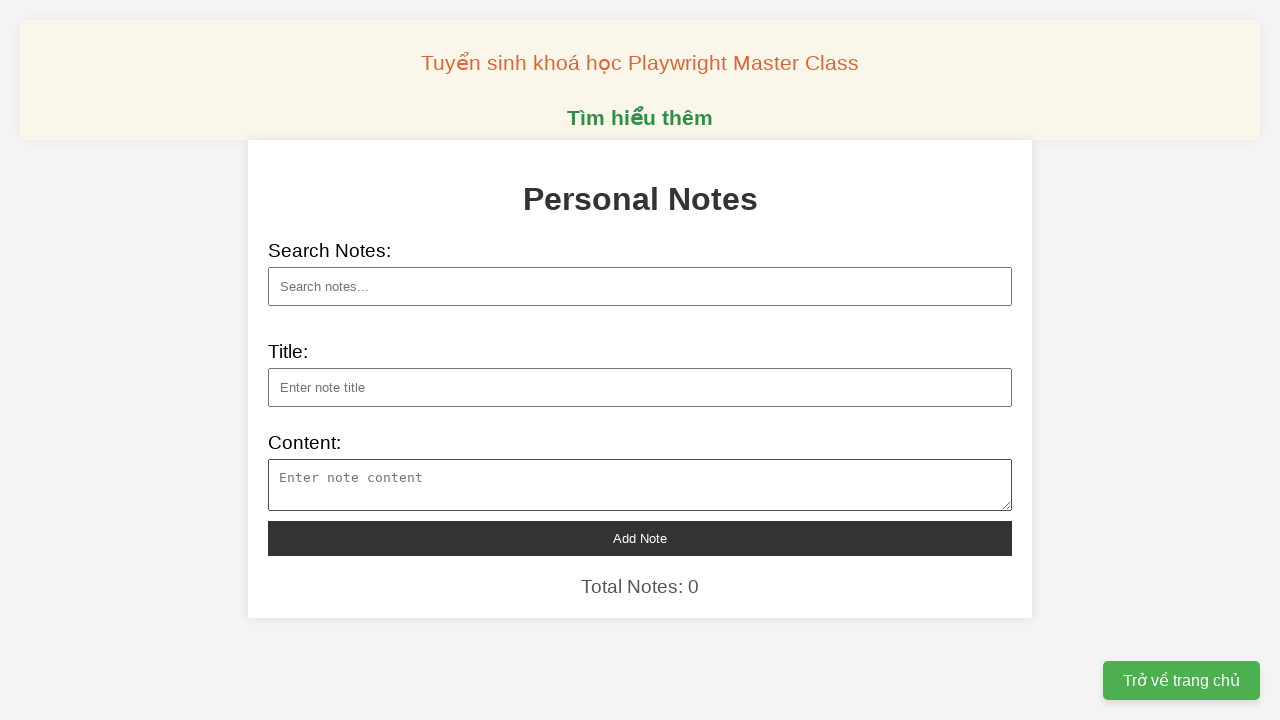

Notes page loaded - note title input field is visible
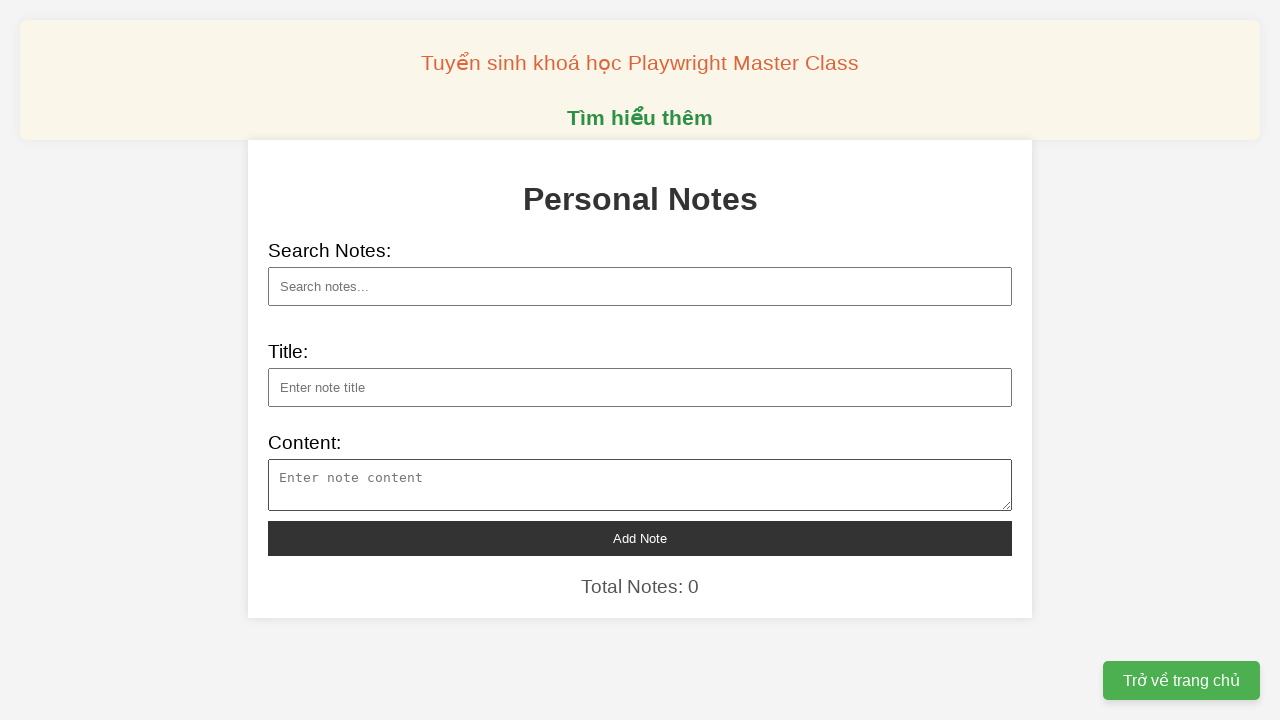

Filled first note title field on //input[@id='note-title']
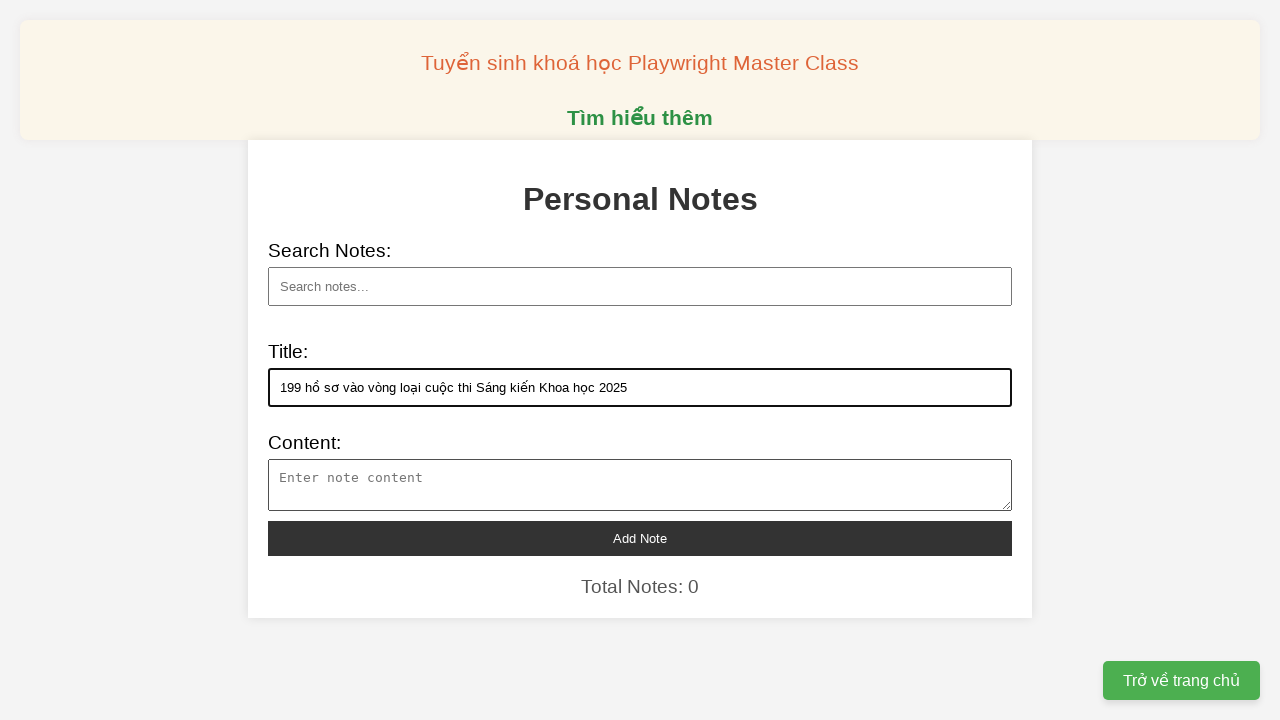

Filled first note content field on //textarea[@id='note-content']
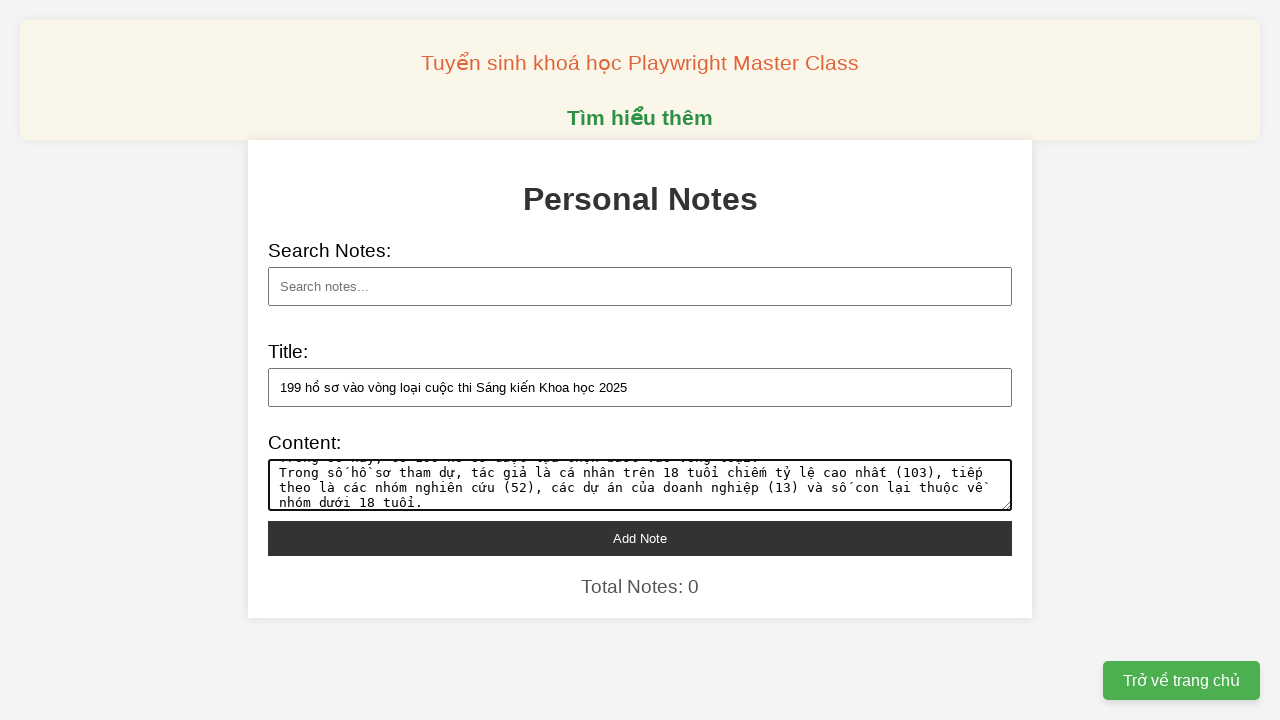

Clicked add button for first note at (640, 538) on xpath=//button[@id='add-note']
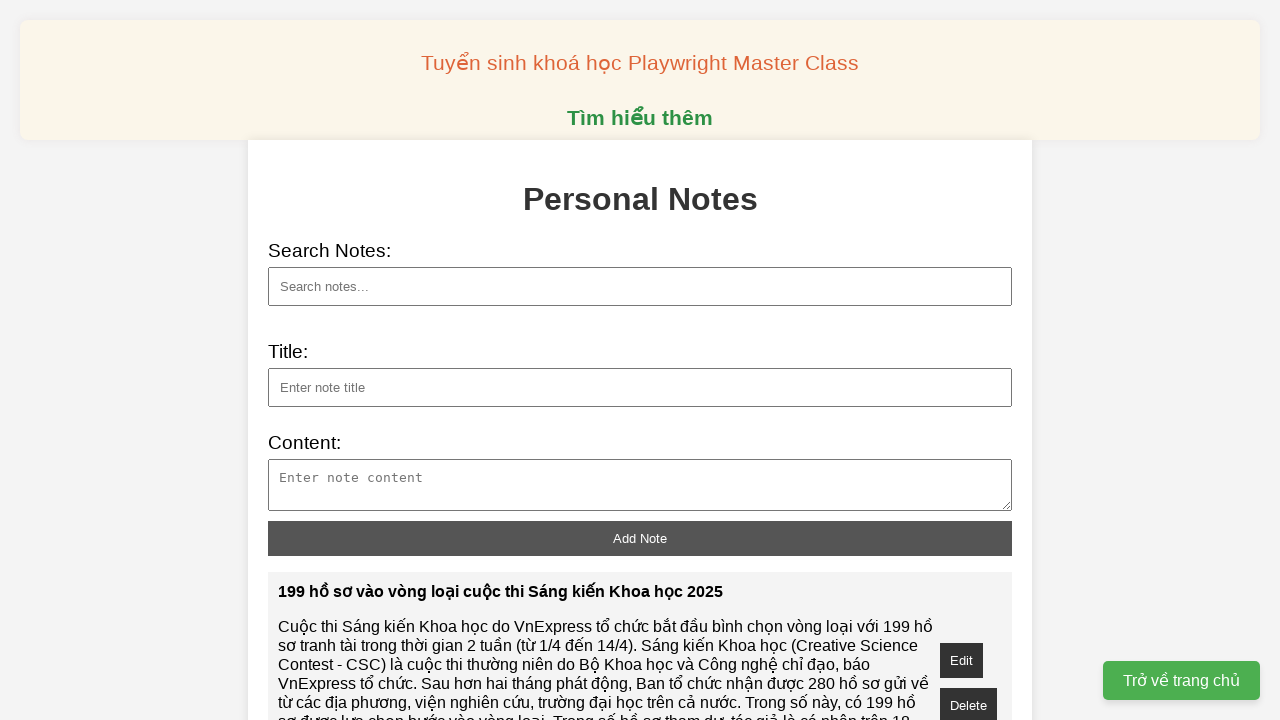

Filled second note title field on //input[@id='note-title']
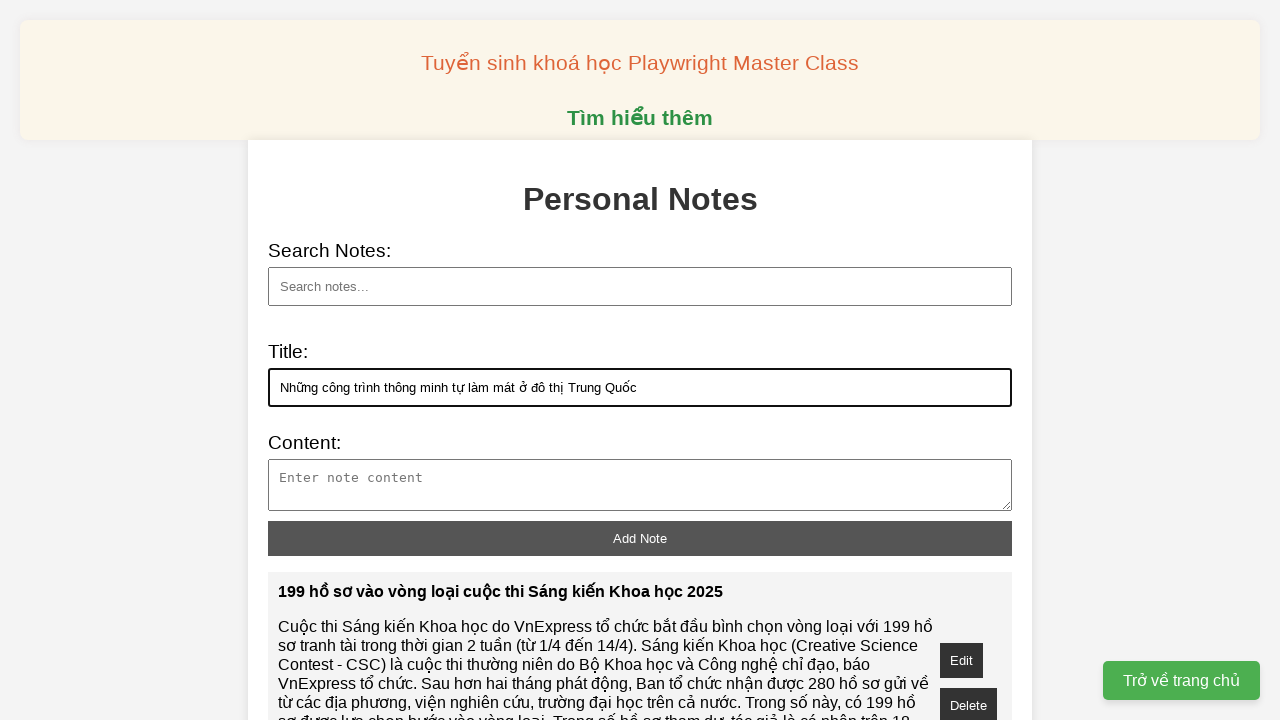

Filled second note content field on //textarea[@id='note-content']
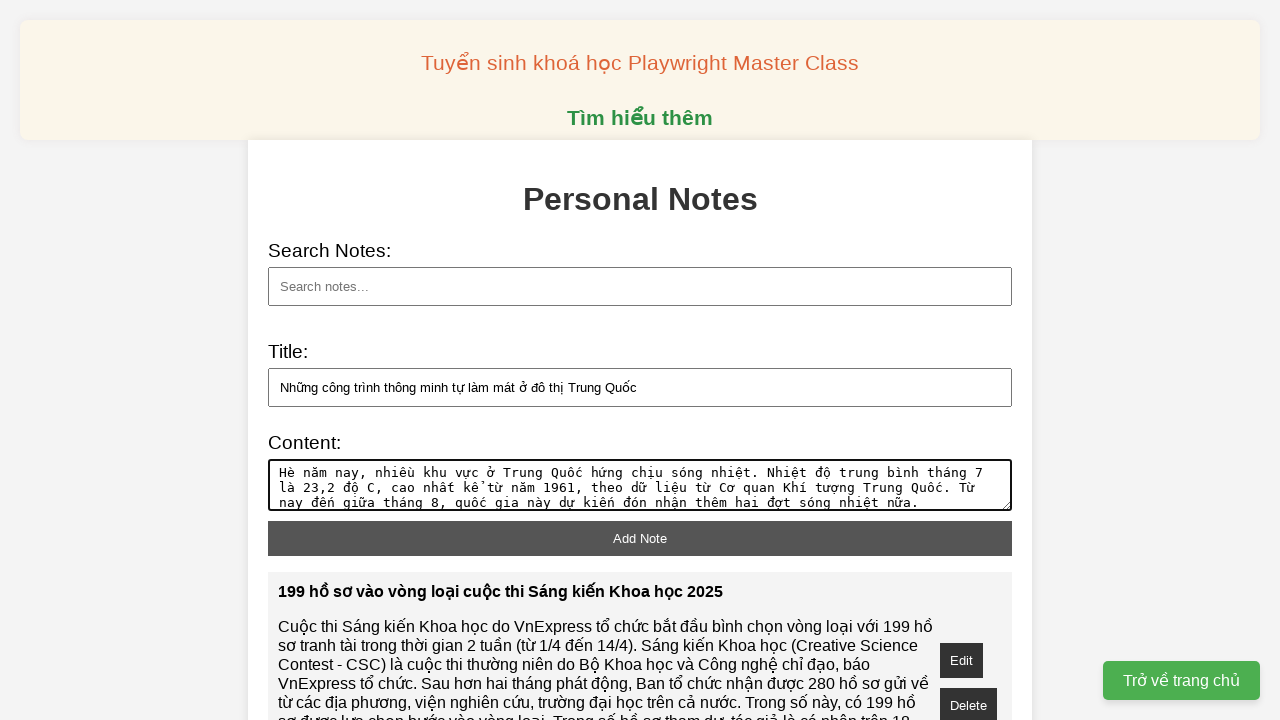

Clicked add button for second note at (640, 538) on xpath=//button[@id='add-note']
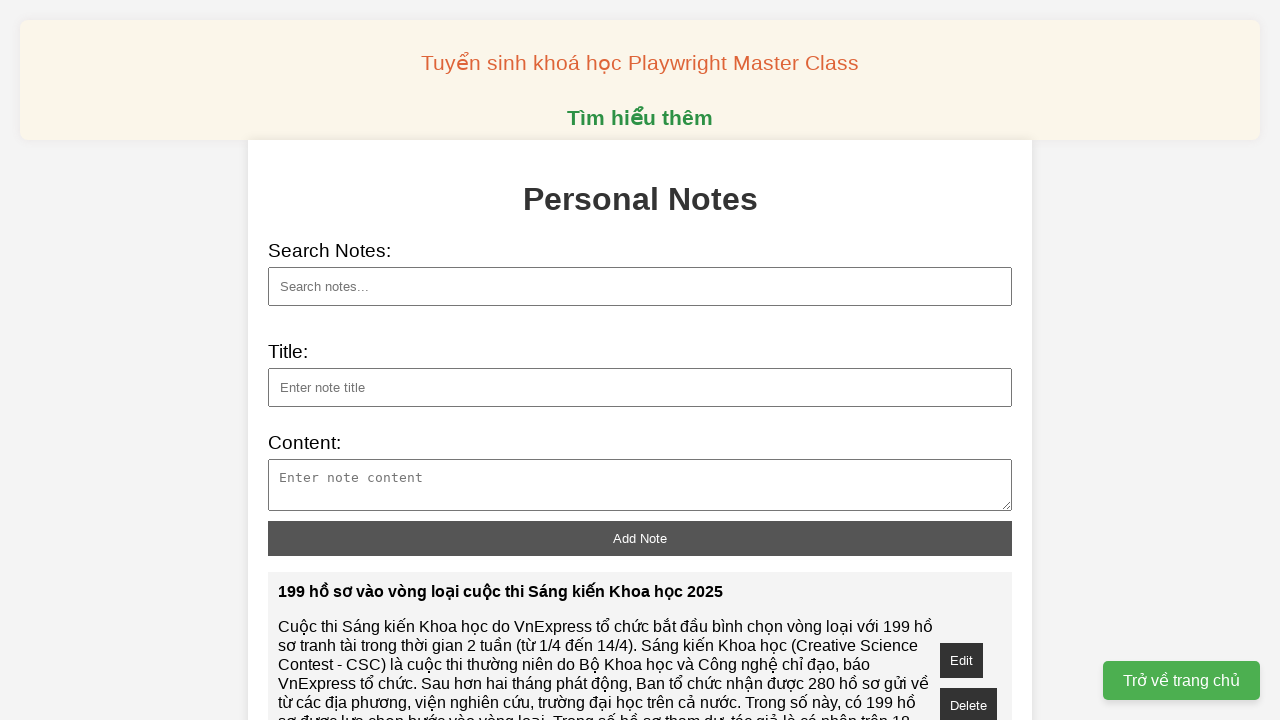

Filled third note title field on //input[@id='note-title']
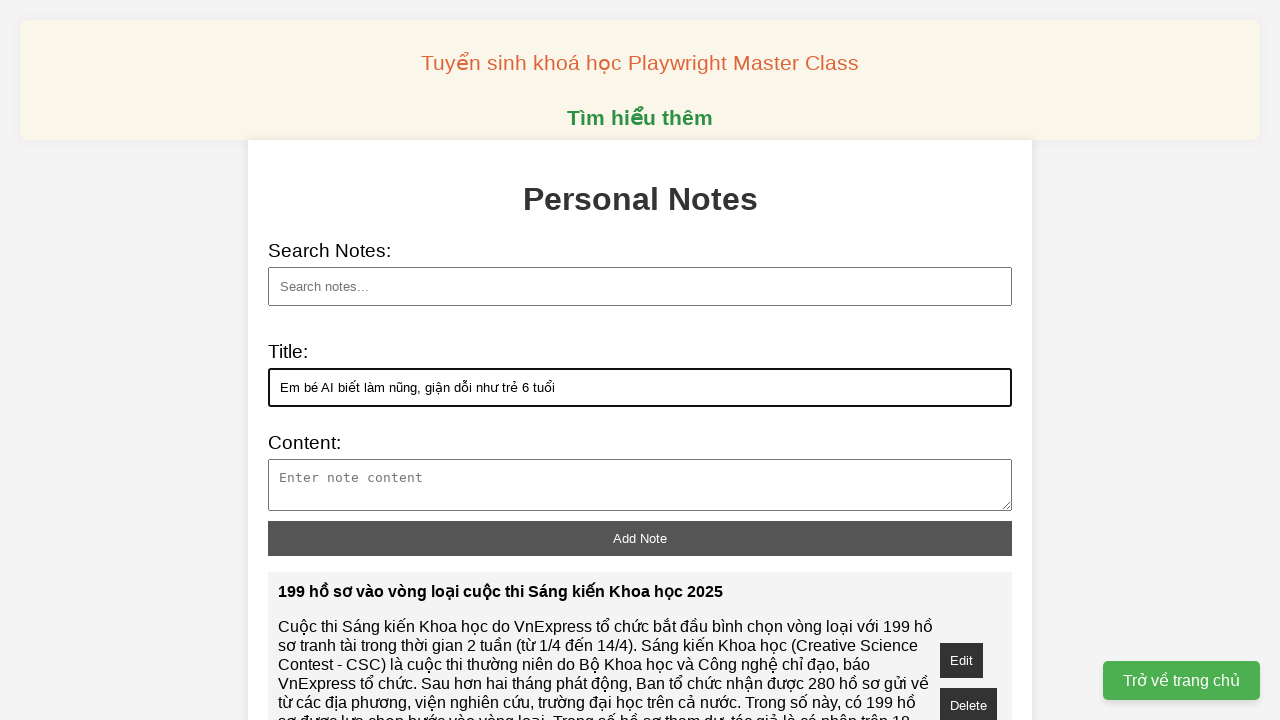

Filled third note content field on //textarea[@id='note-content']
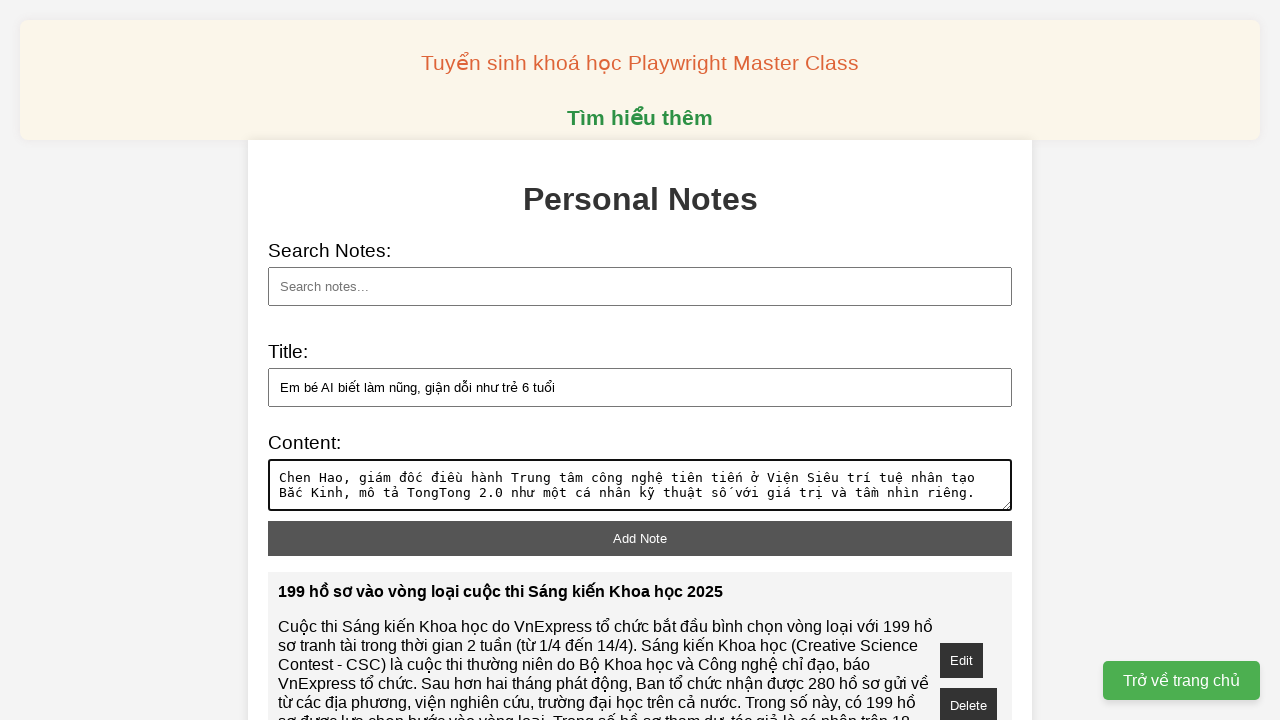

Clicked add button for third note at (640, 538) on xpath=//button[@id='add-note']
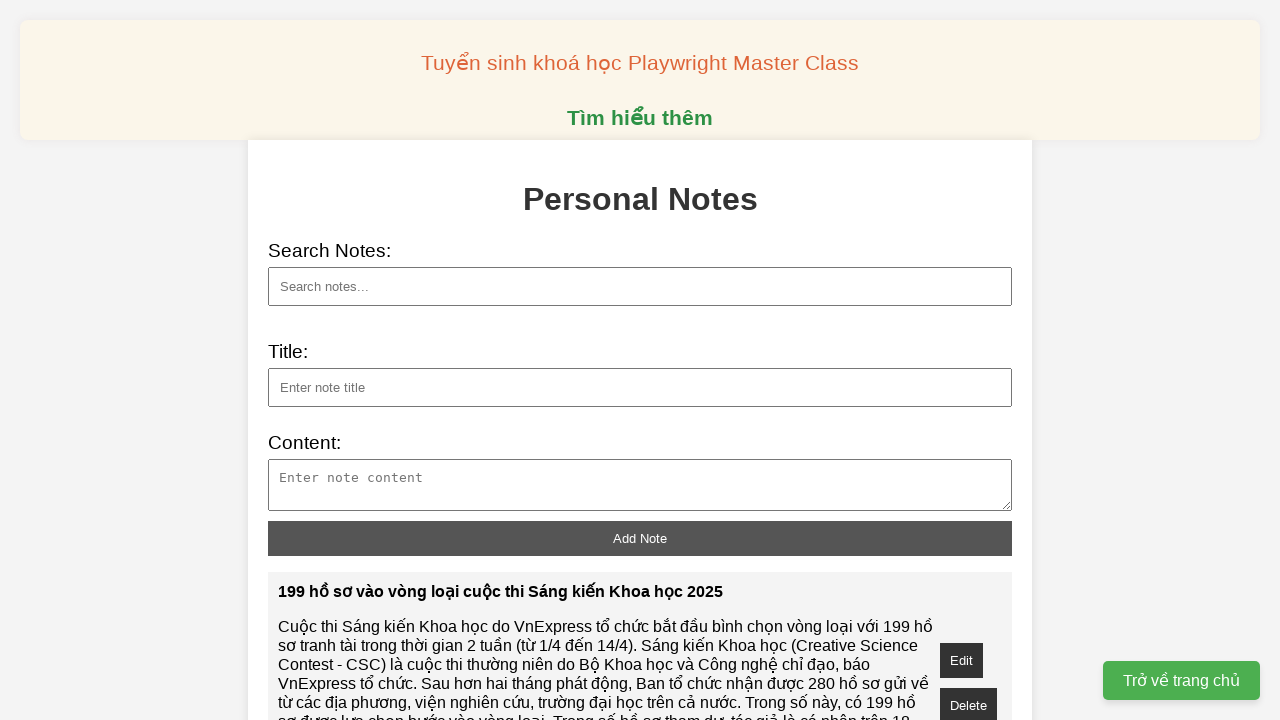

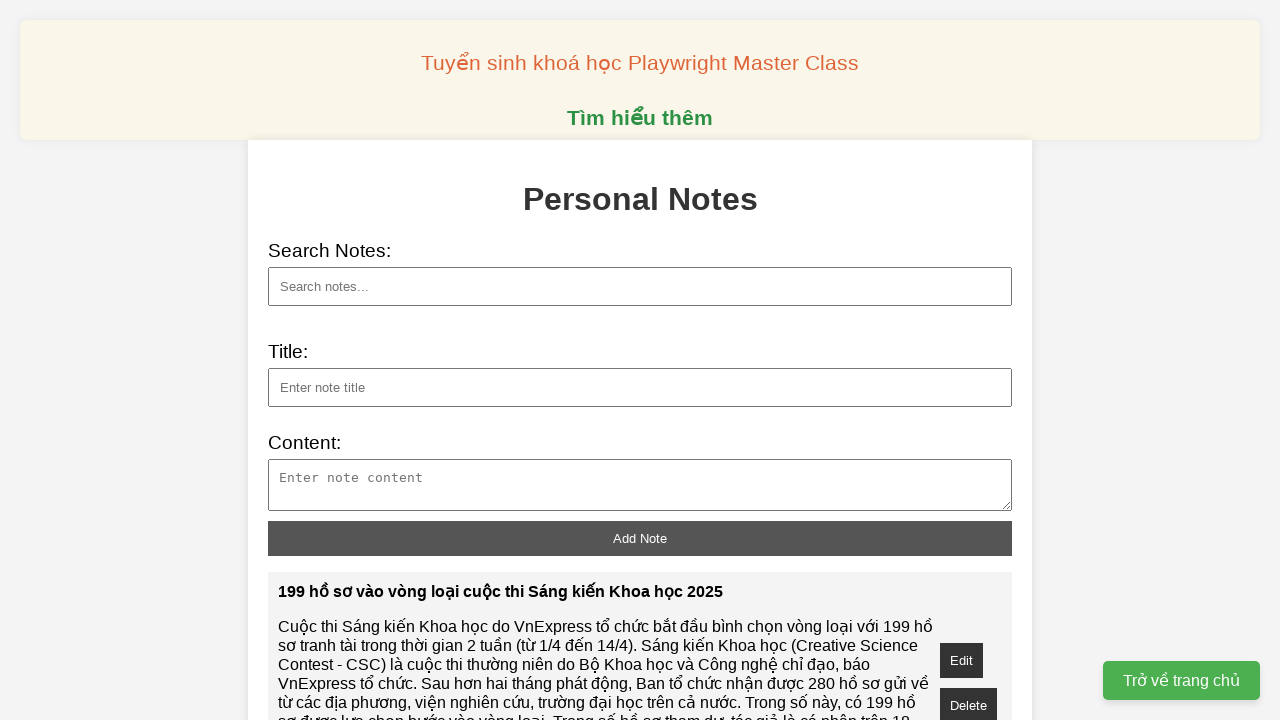